Tests checkbox functionality by navigating to checkboxes page and toggling both checkboxes on and off

Starting URL: https://the-internet.herokuapp.com/

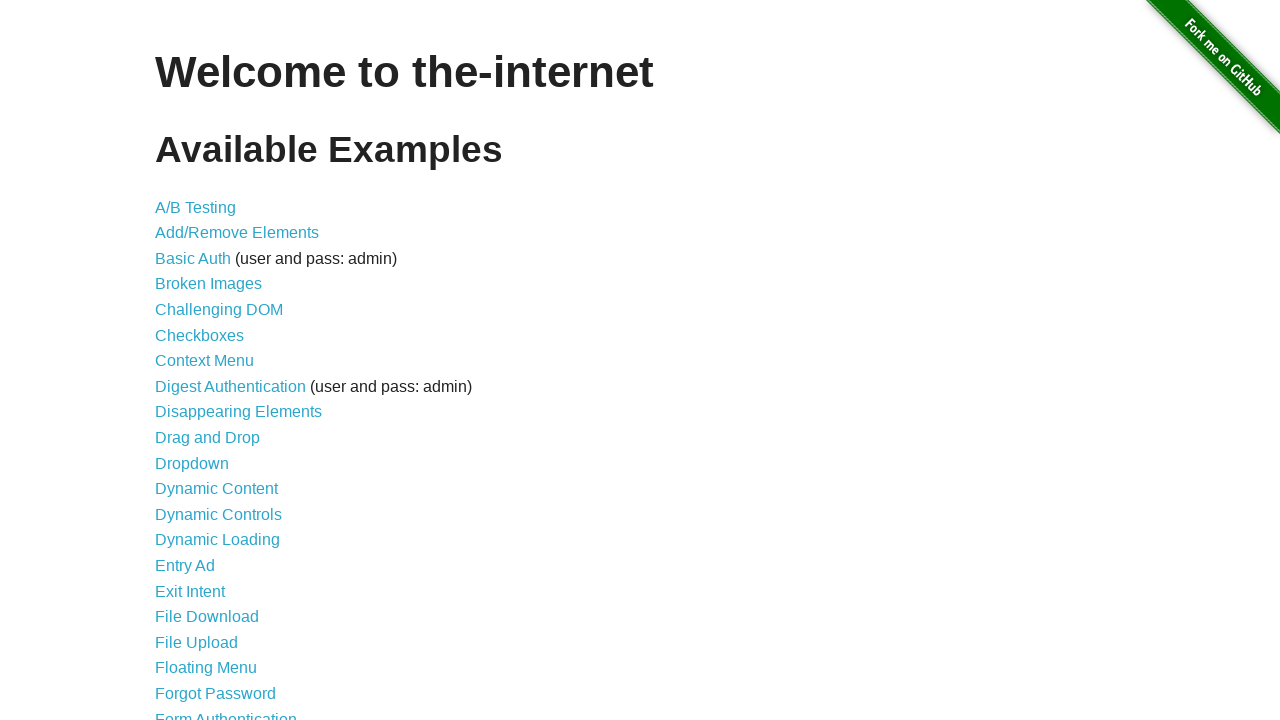

Clicked Checkboxes link to navigate to checkboxes page at (200, 335) on internal:role=link[name="Checkboxes"i]
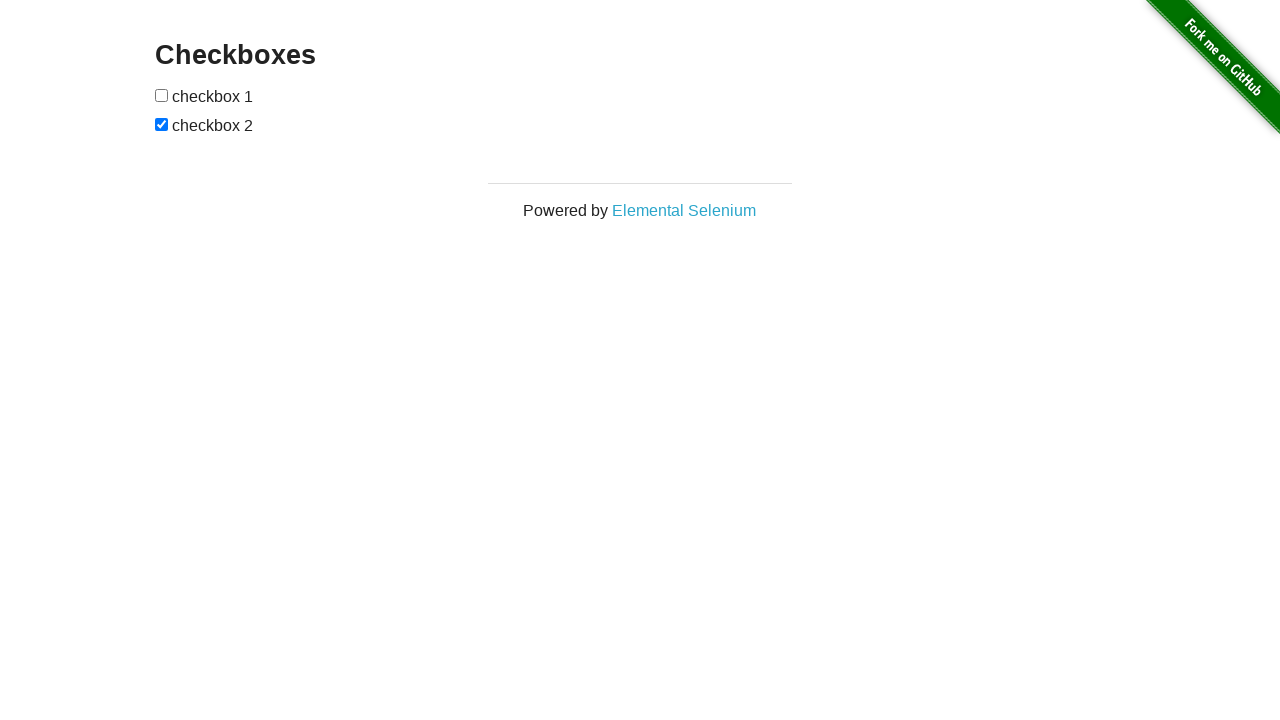

Unchecked first checkbox on internal:role=checkbox >> nth=0
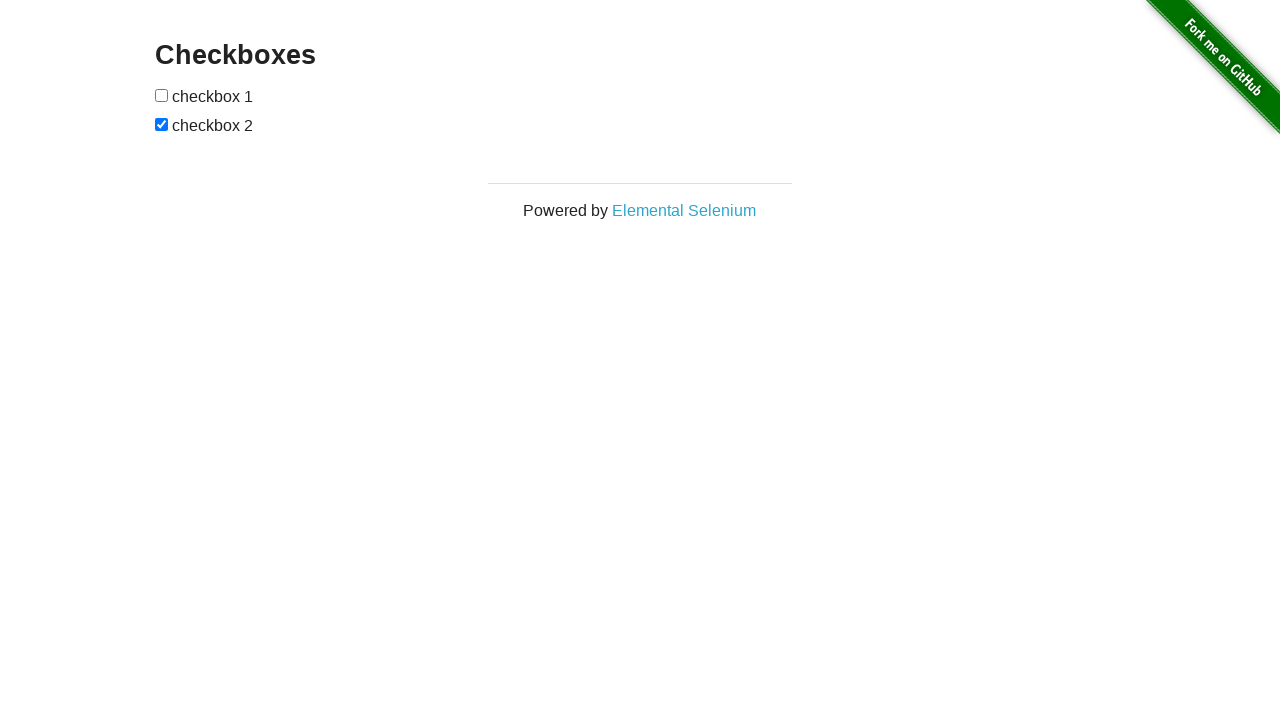

Unchecked second checkbox at (162, 124) on internal:role=checkbox >> nth=1
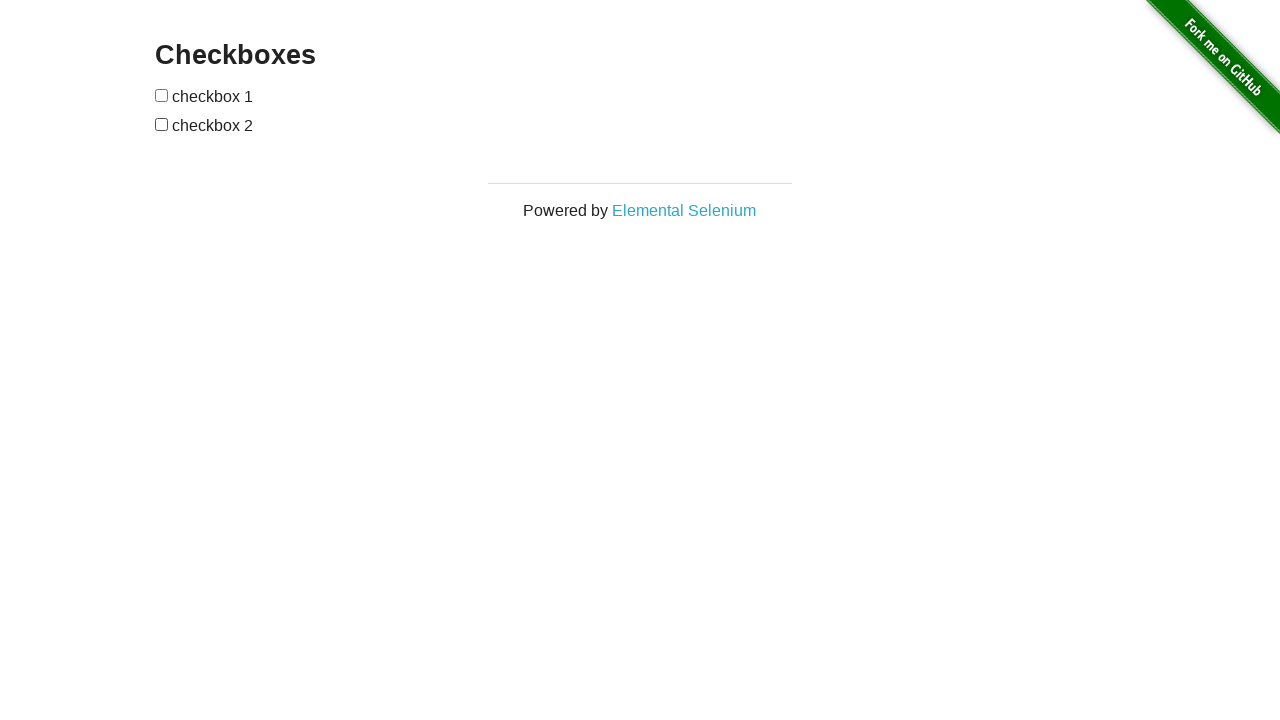

Checked first checkbox at (162, 95) on internal:role=checkbox >> nth=0
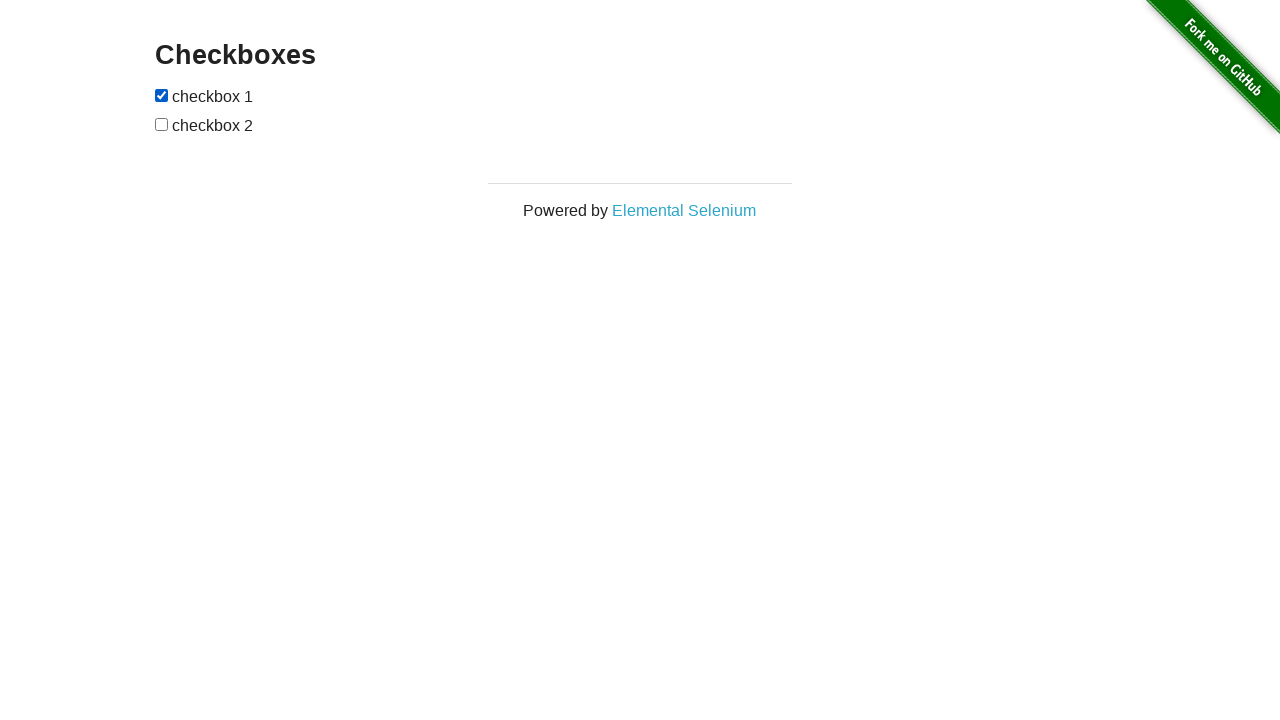

Checked second checkbox at (162, 124) on internal:role=checkbox >> nth=1
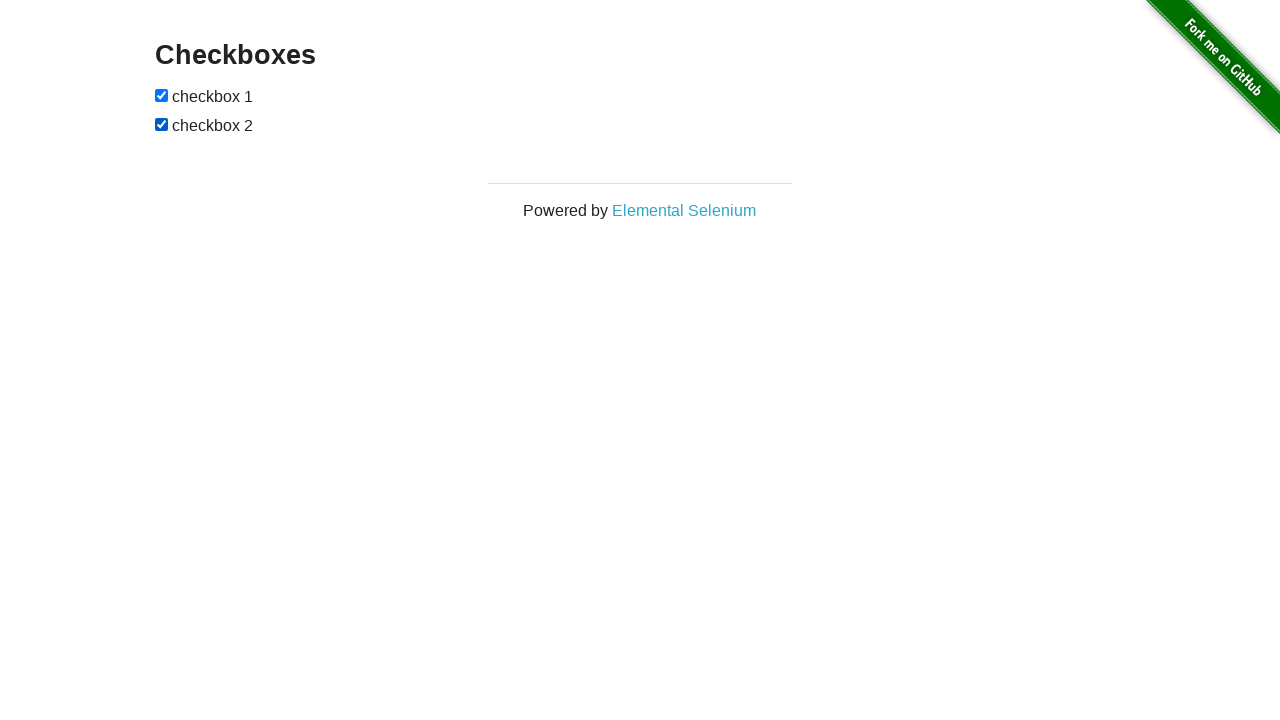

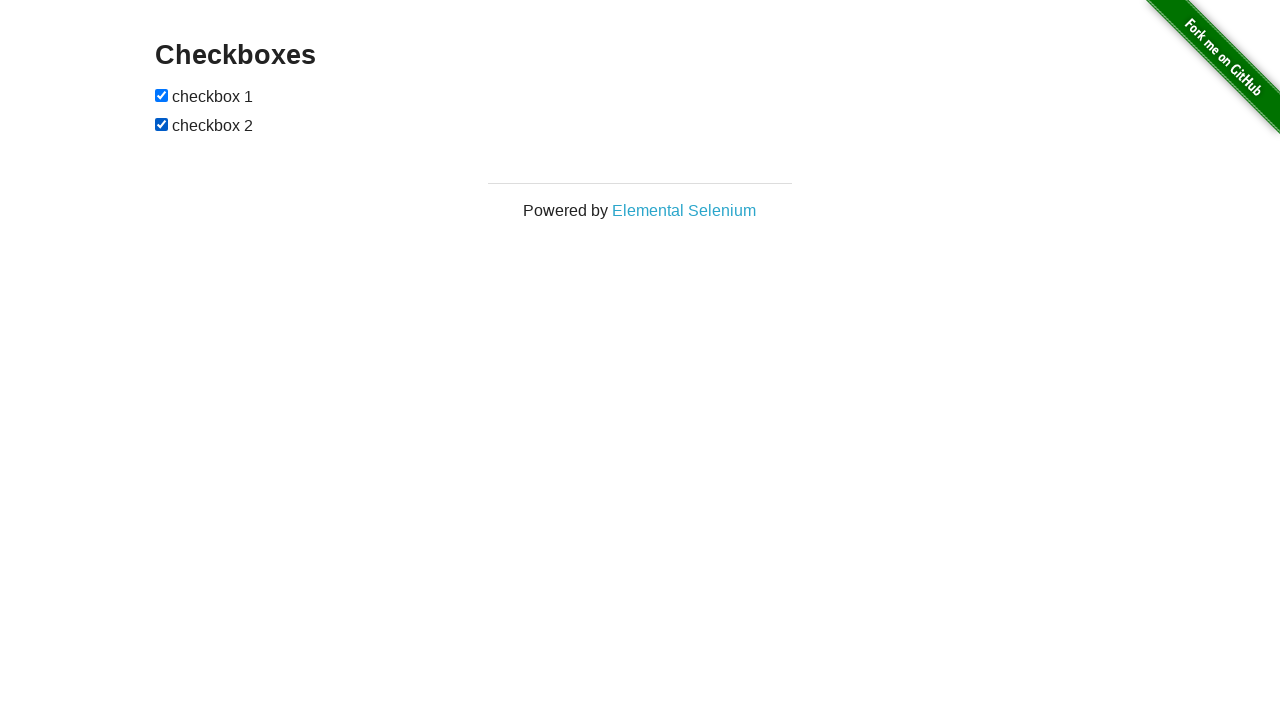